Tests multi-window functionality by opening a new browser window, navigating to a different page to extract a course name, then switching back to the original window to fill a form field with that extracted text.

Starting URL: https://rahulshettyacademy.com/angularpractice/

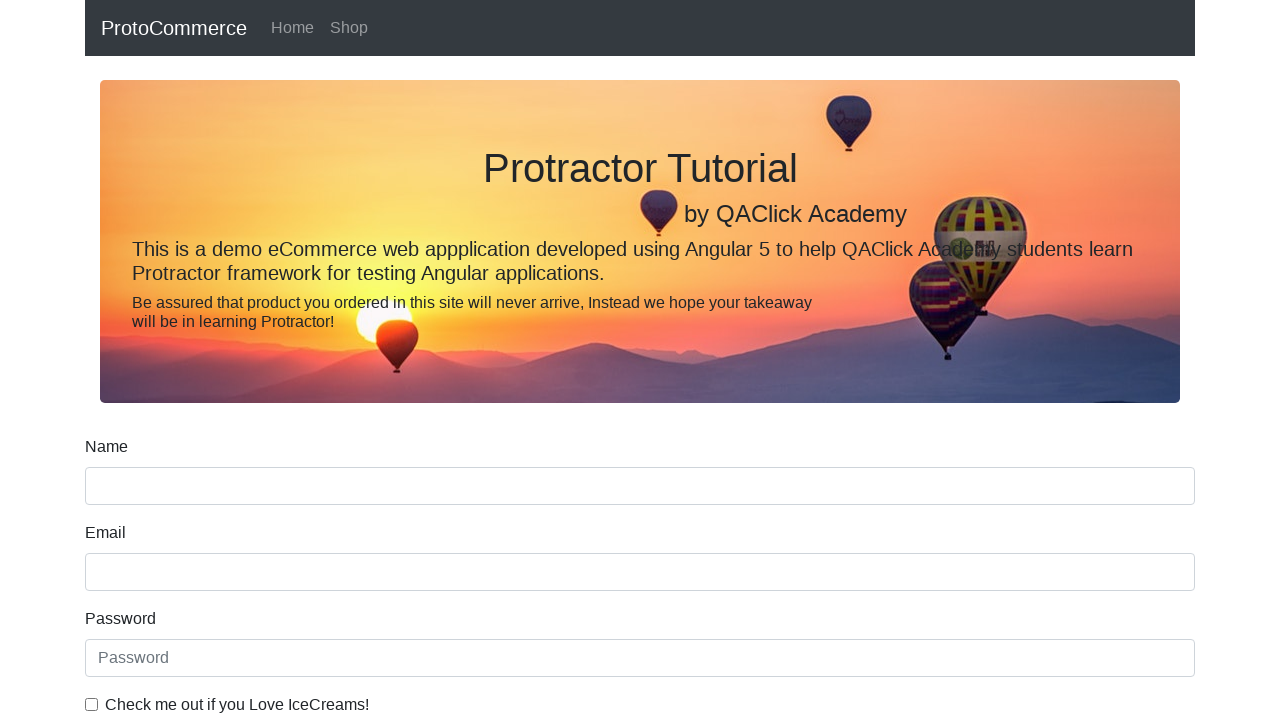

Opened a new browser window/tab
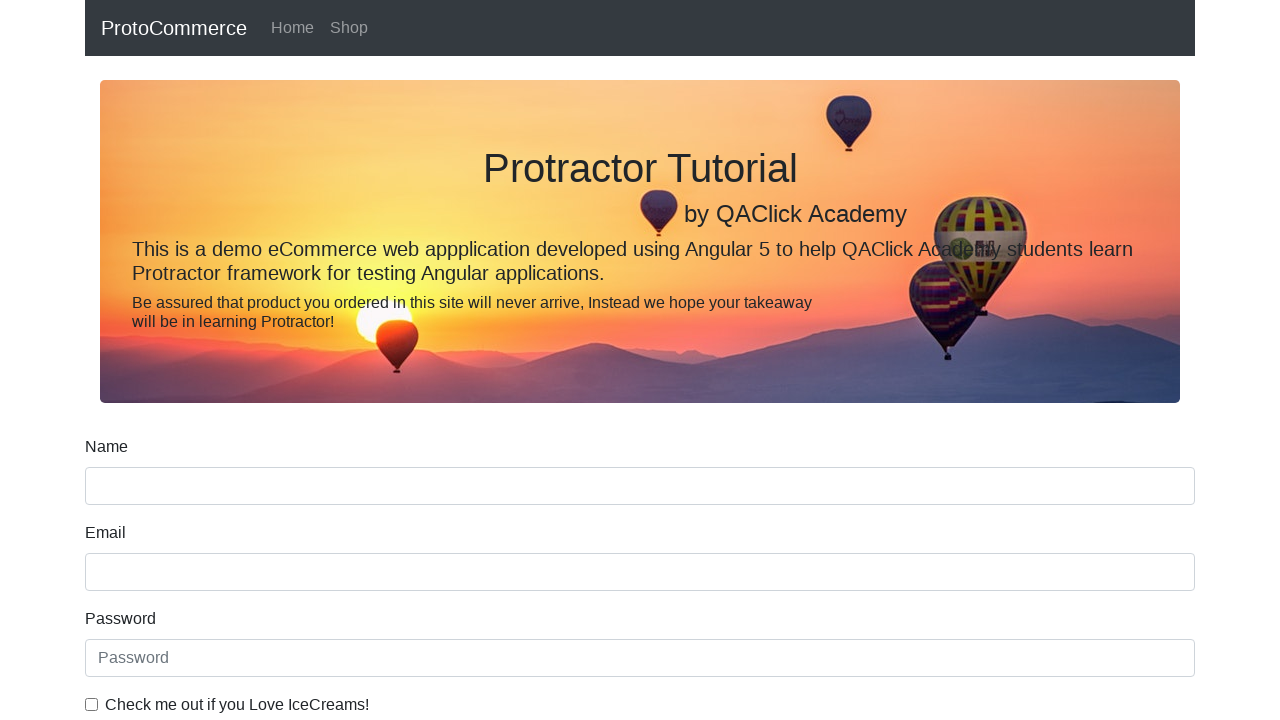

Navigated new window to https://rahulshettyacademy.com/
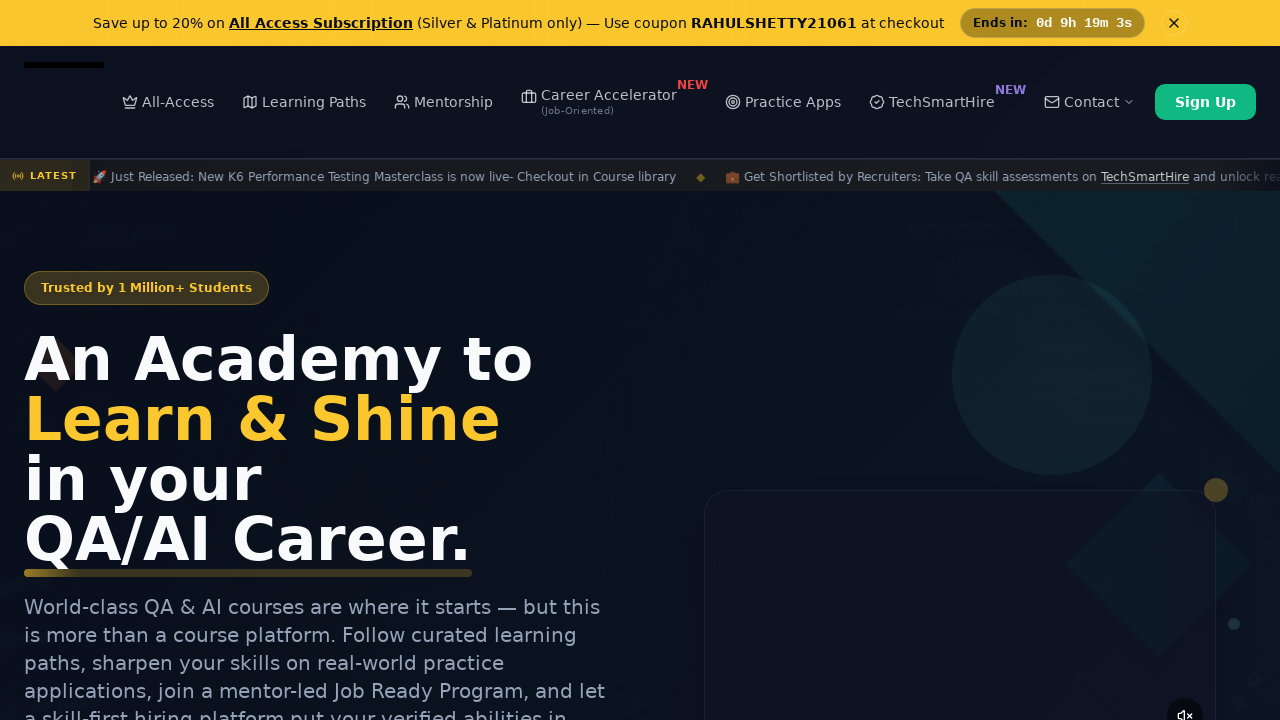

Course links loaded in new window
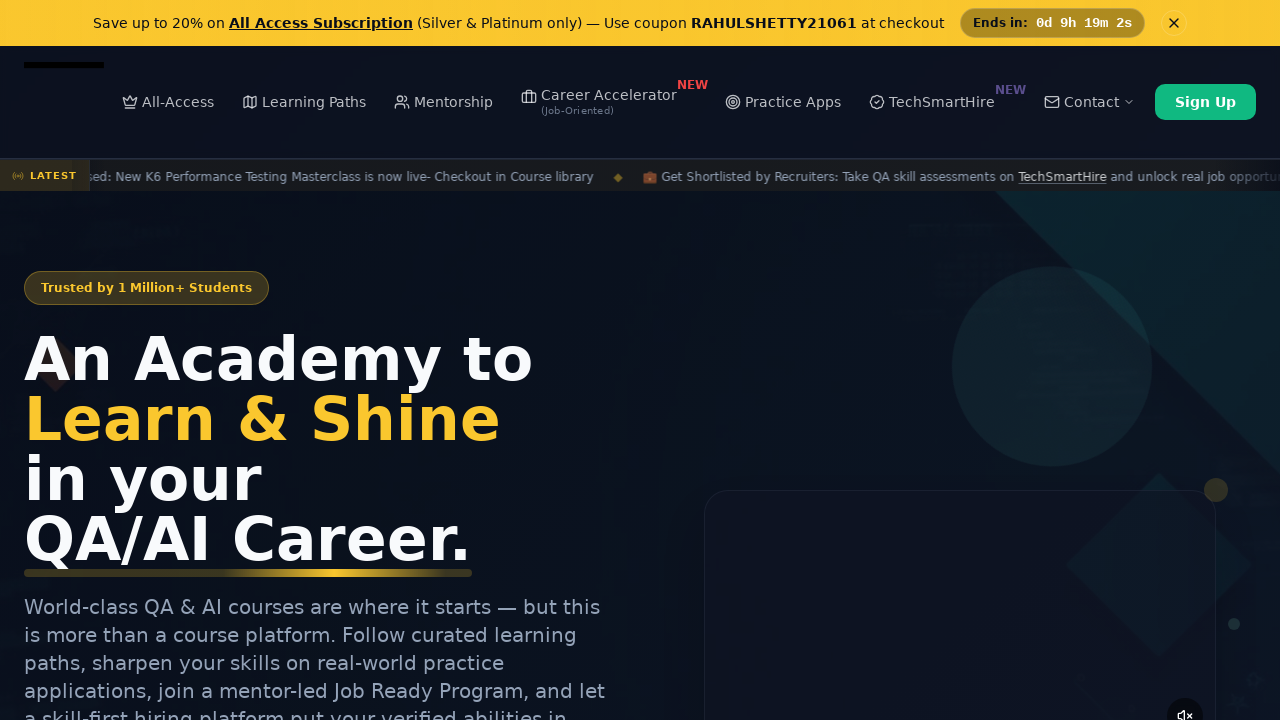

Located course link elements
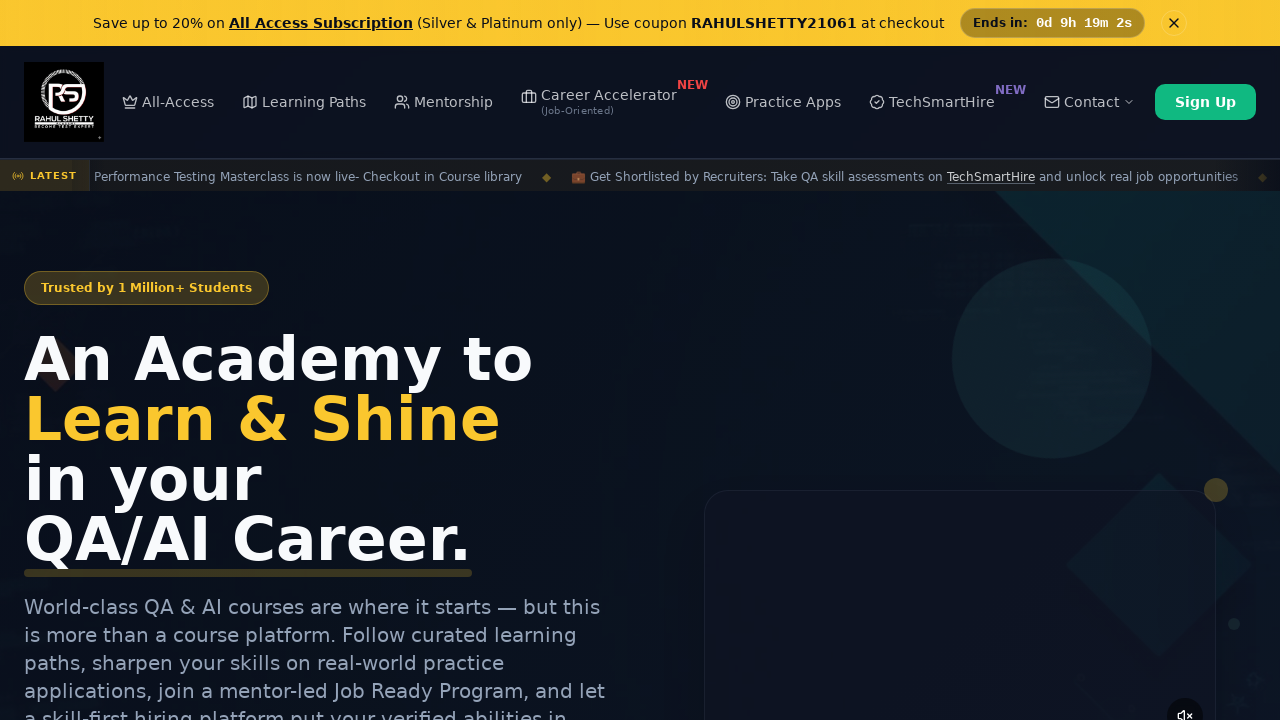

Extracted second course name: Playwright Testing
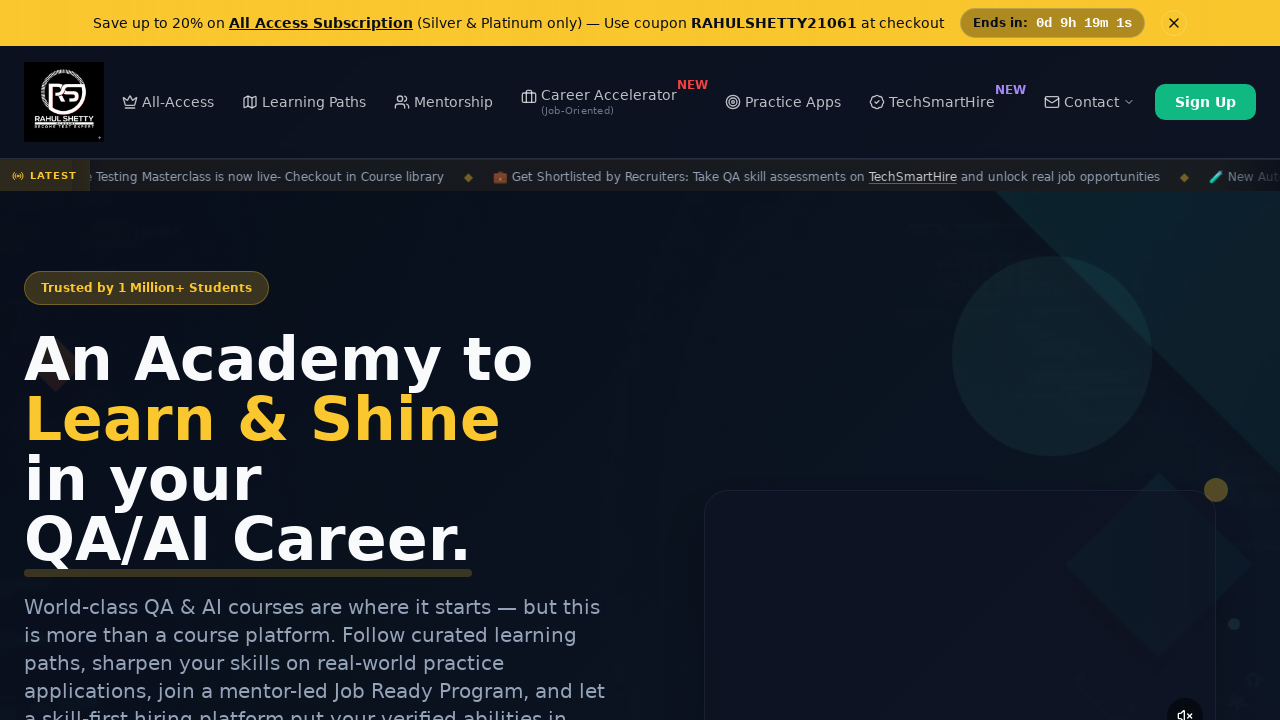

Switched back to original window
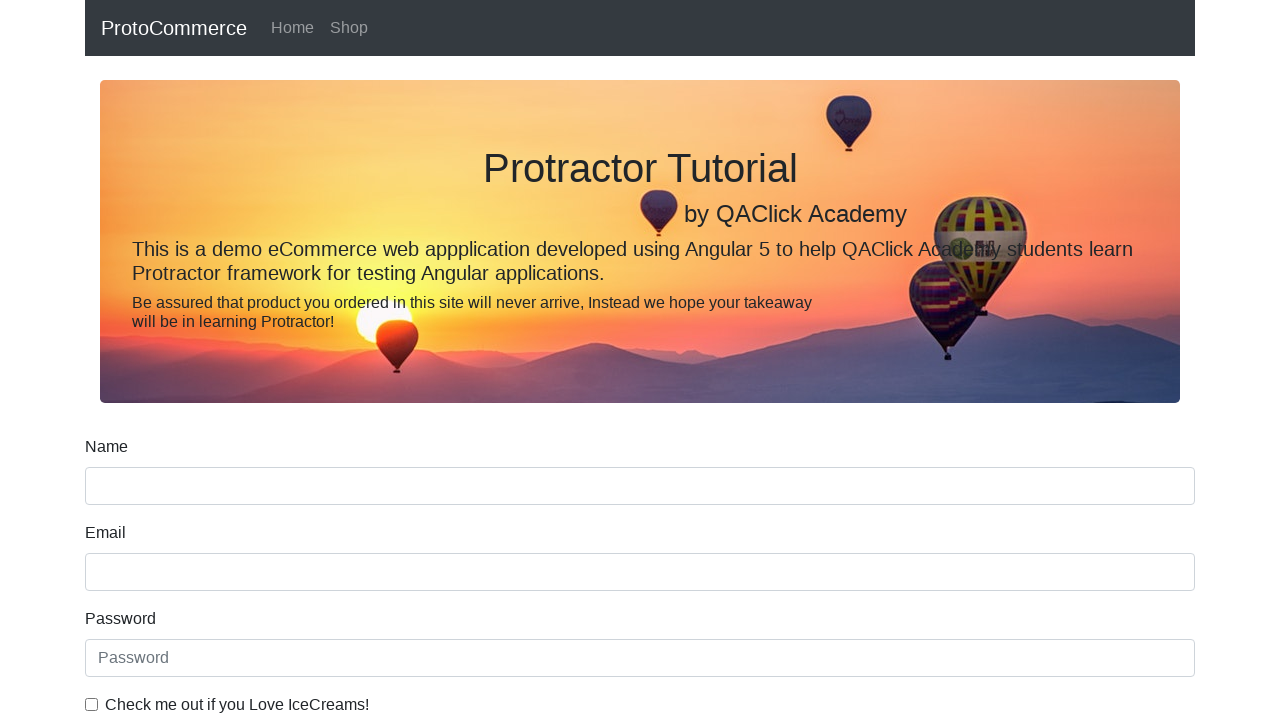

Filled name field with course name: Playwright Testing on [name='name']
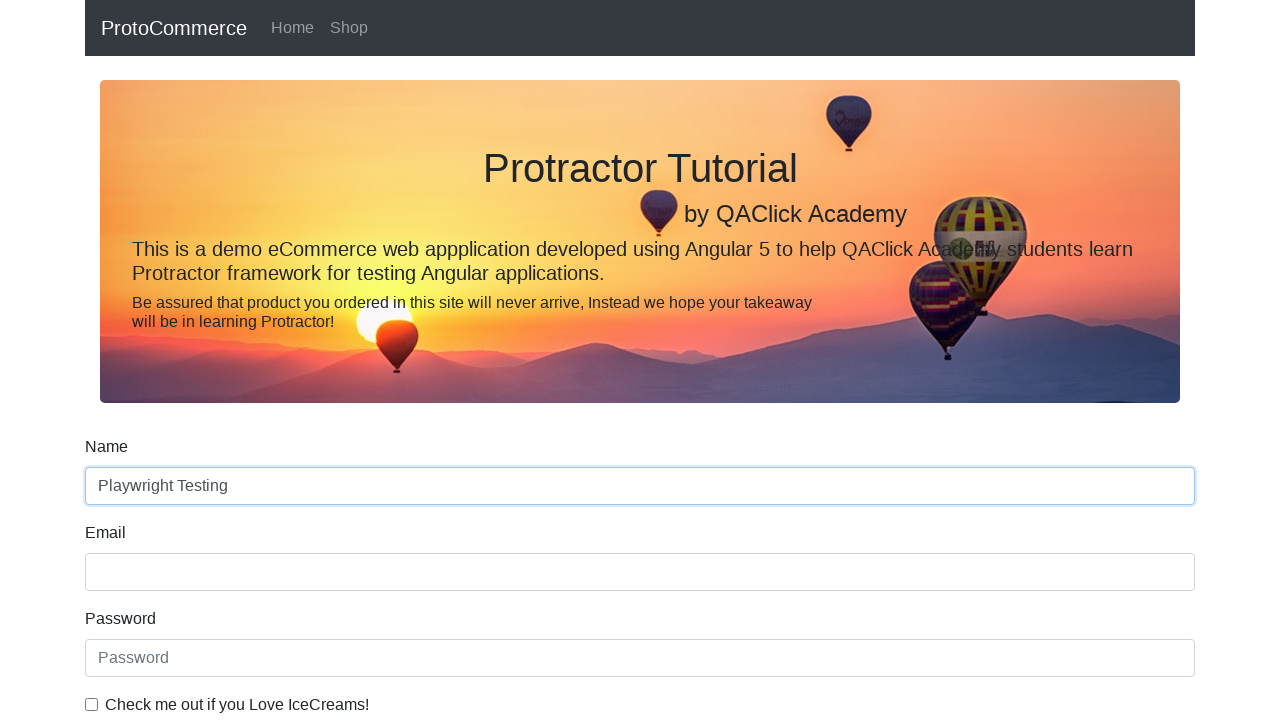

Closed the new browser window
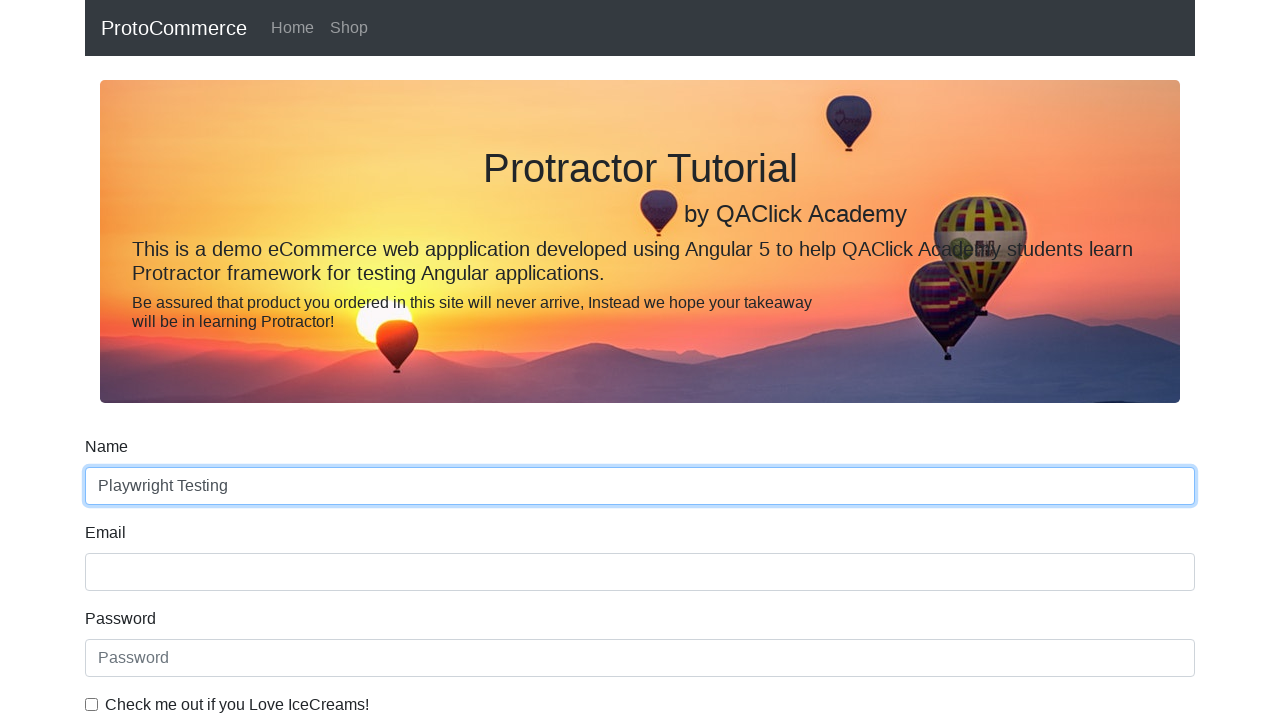

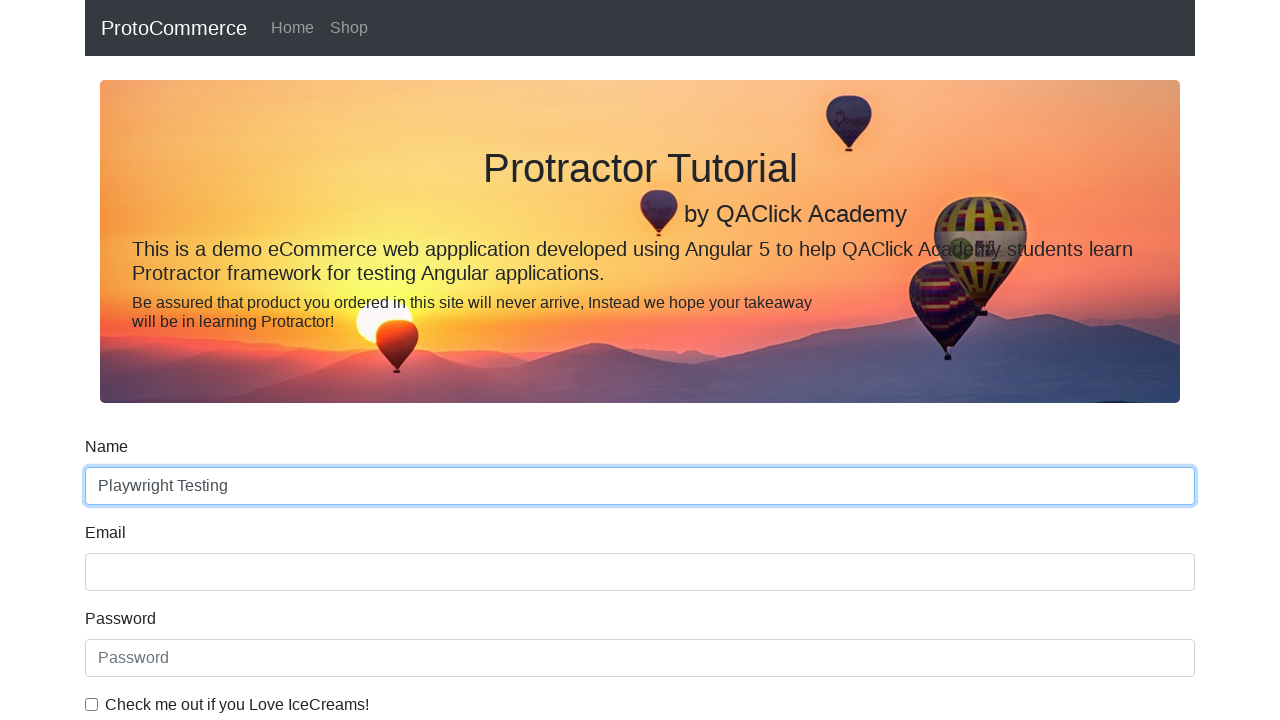